Tests simple alert popup handling by clicking a button that triggers an alert and then accepting/dismissing the alert dialog

Starting URL: https://demoqa.com/alerts

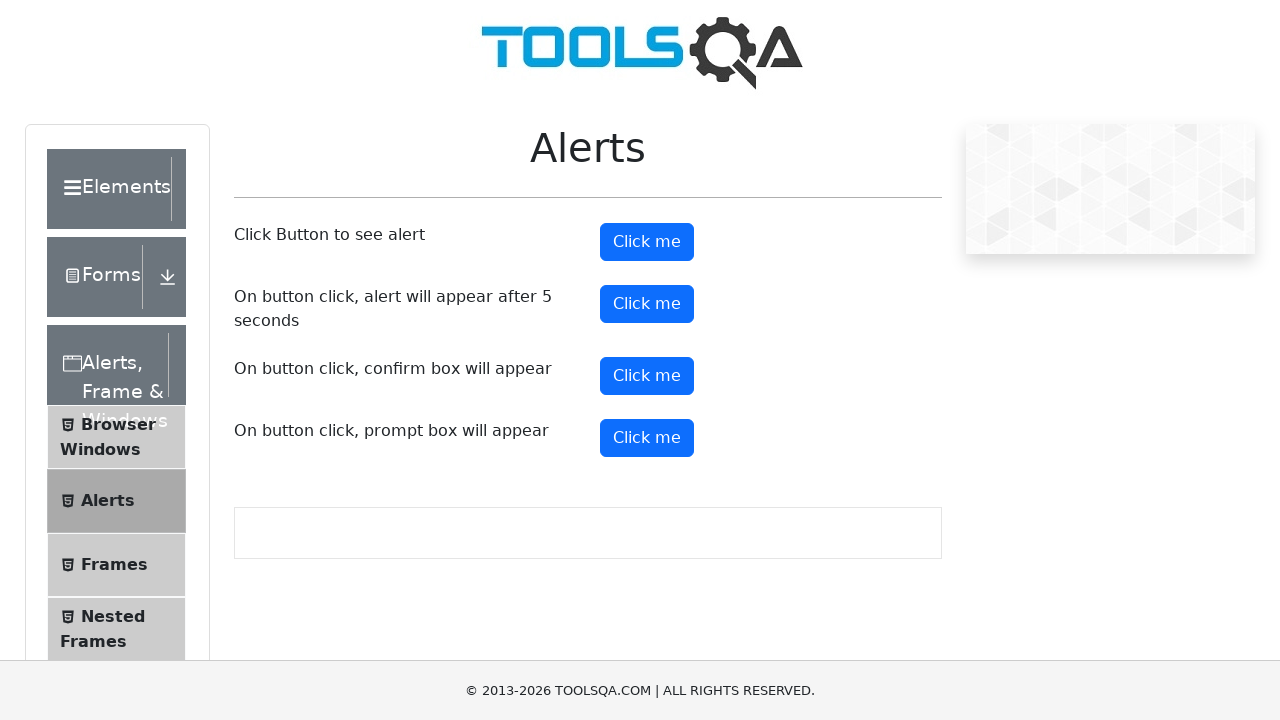

Clicked alert button to trigger alert popup at (647, 242) on #alertButton
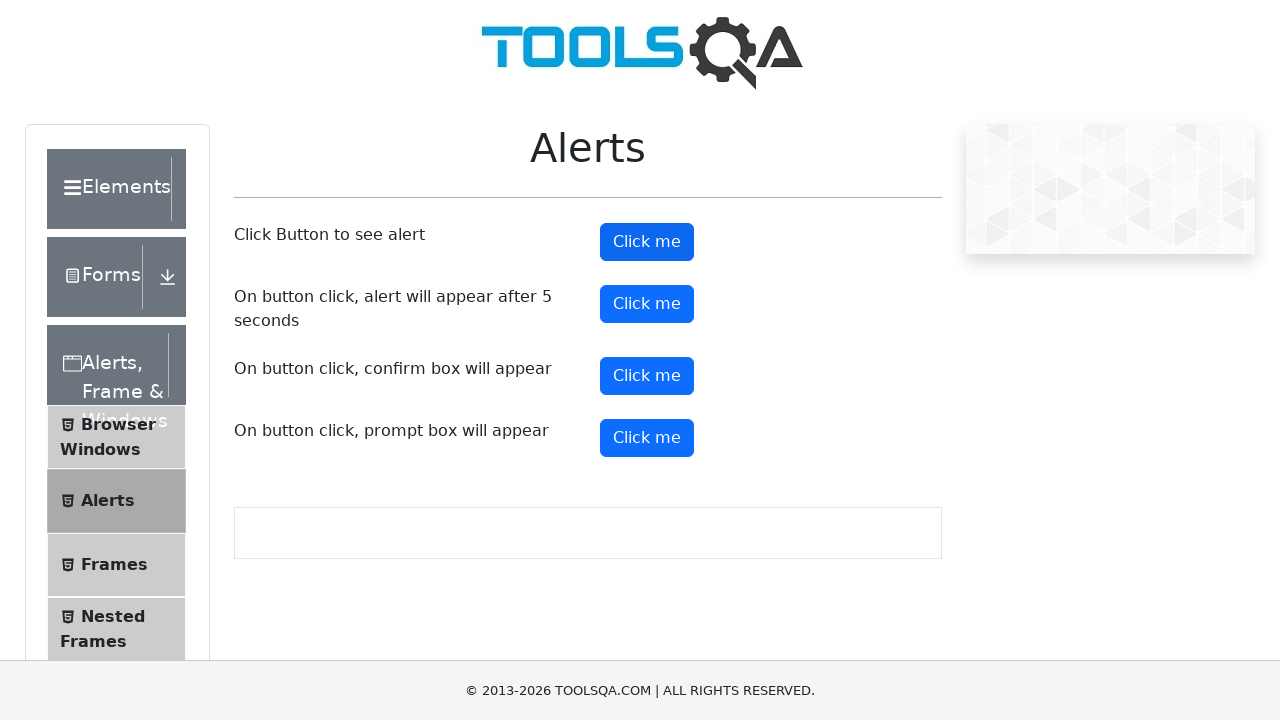

Set up dialog handler to accept alerts
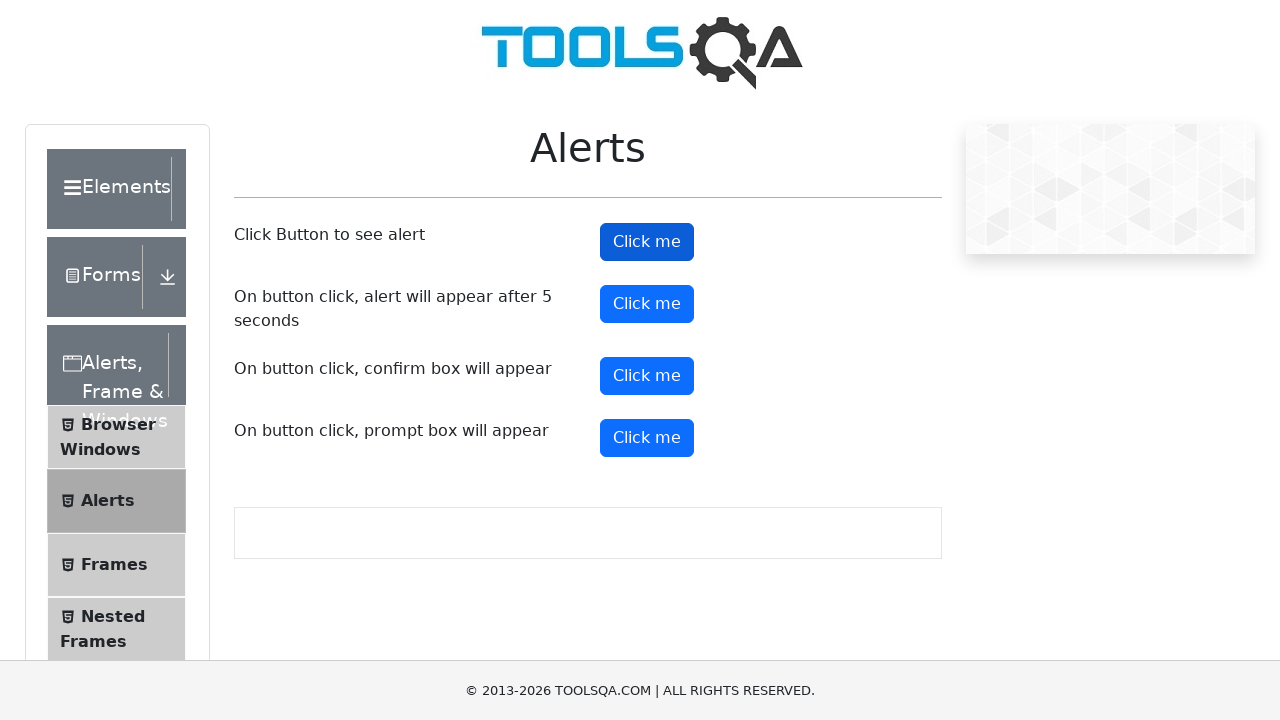

Registered handle_dialog function for dialog events
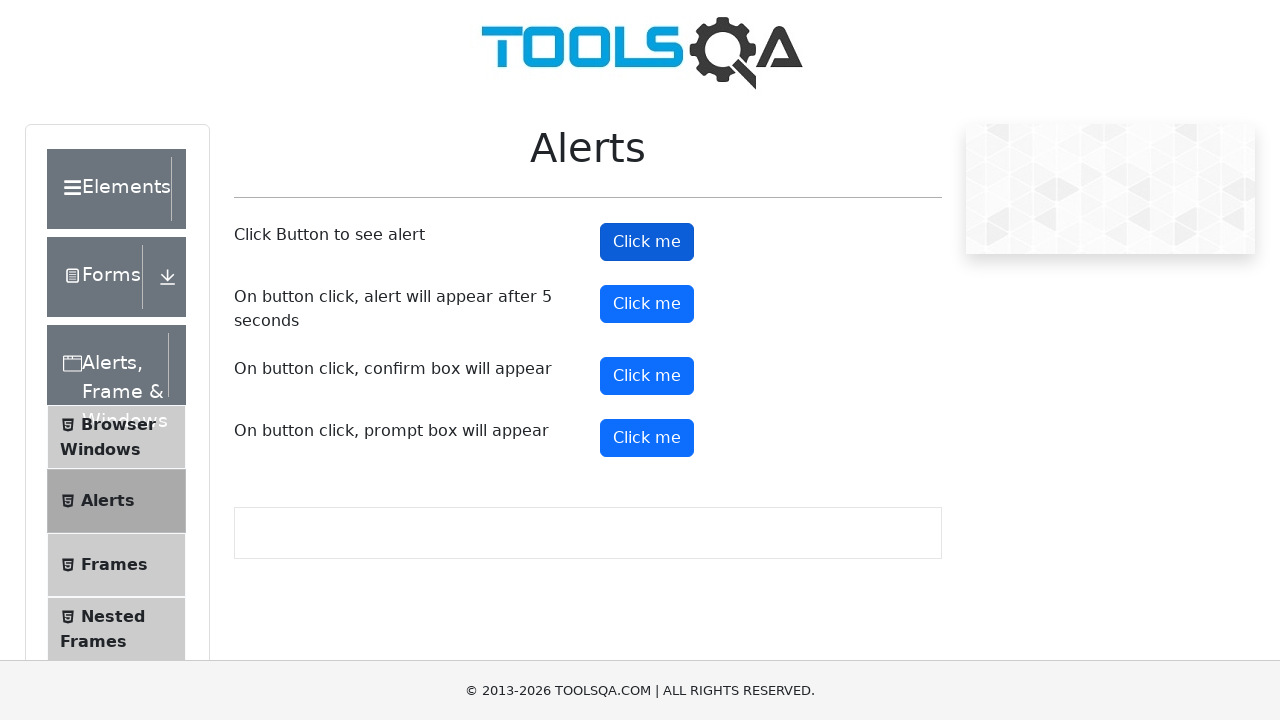

Clicked alert button to trigger alert popup at (647, 242) on #alertButton
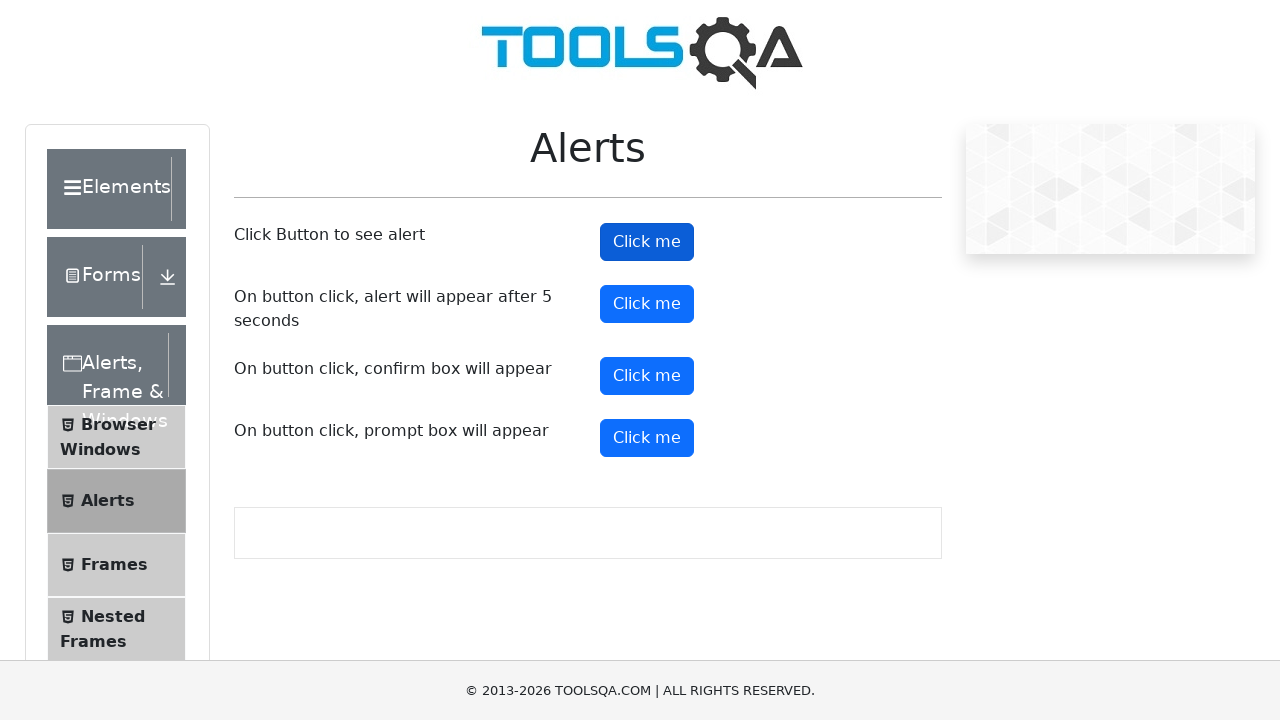

Waited for alert dialog to be handled
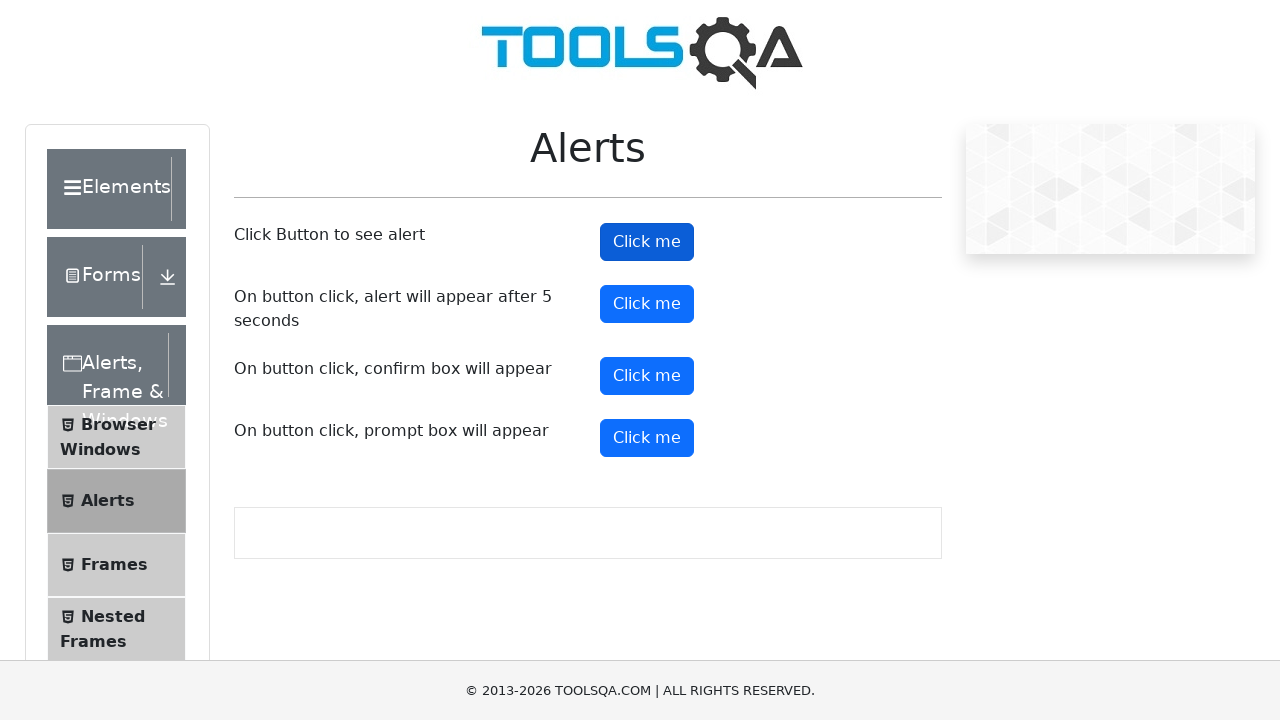

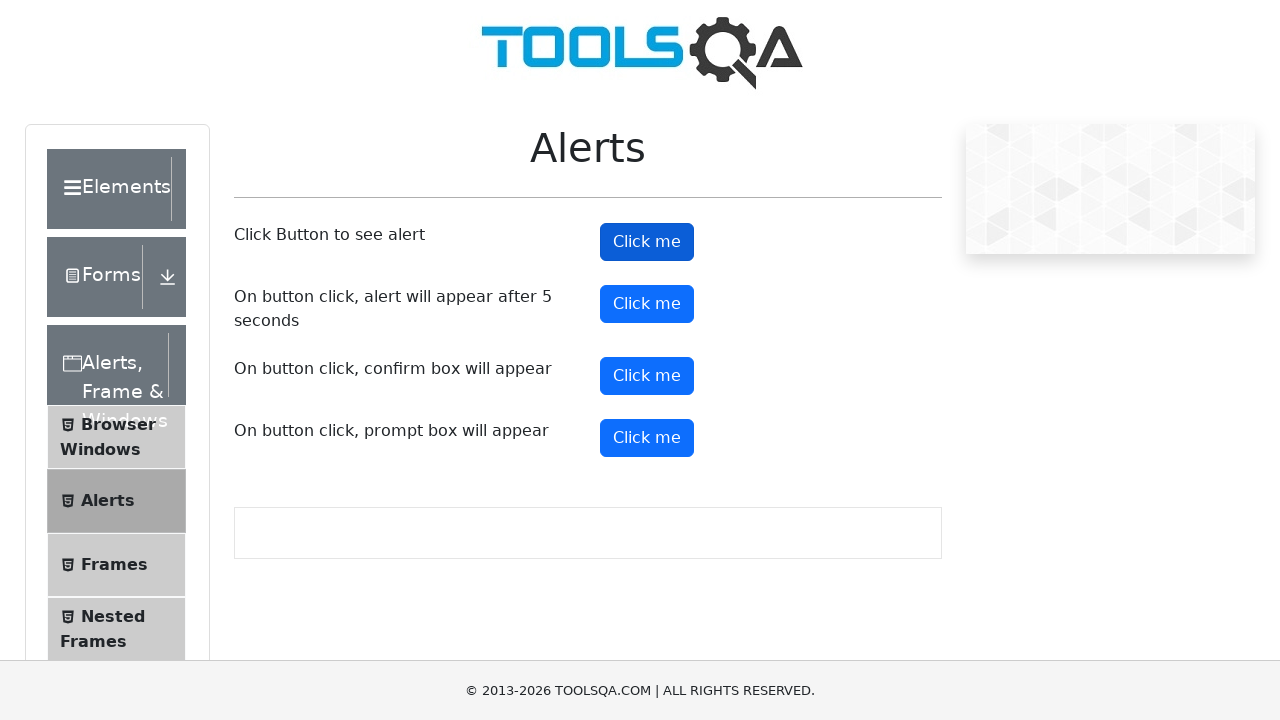